Navigates to Urban Ladder website, maximizes the window, and retrieves page information including source, title, and URL

Starting URL: https://www.urbanladder.com/

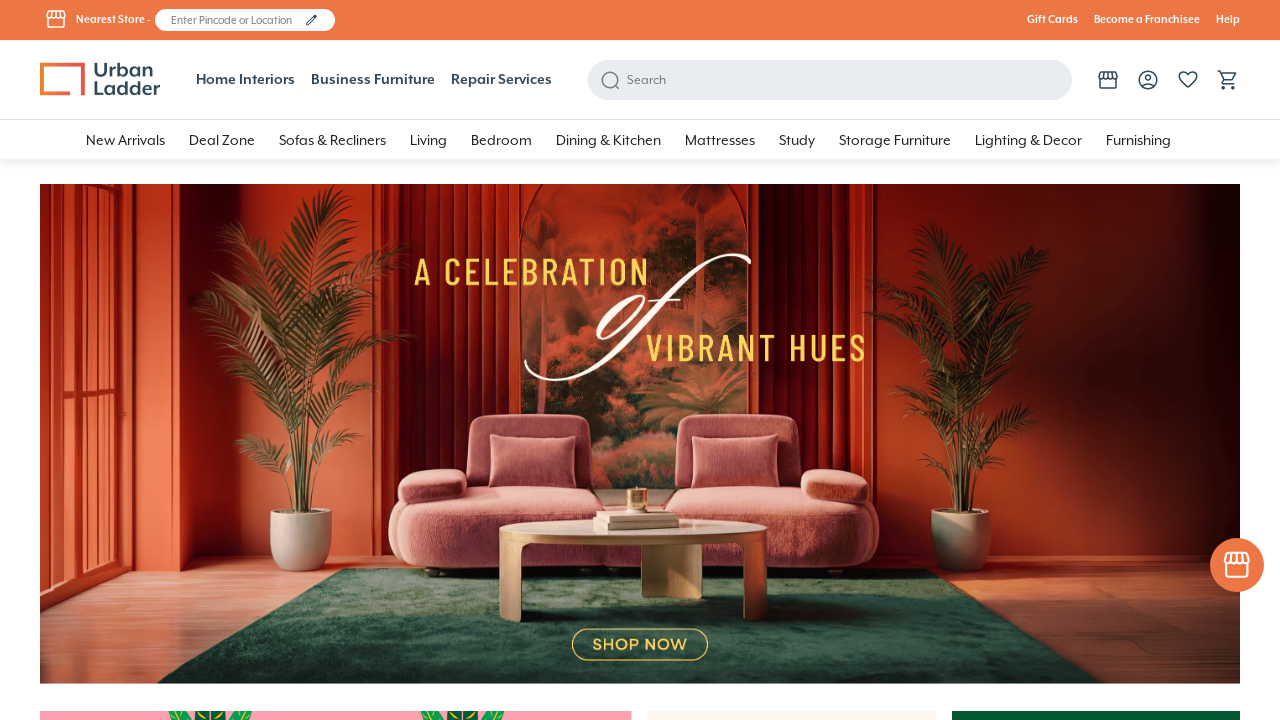

Set viewport size to 1920x1080 to maximize window
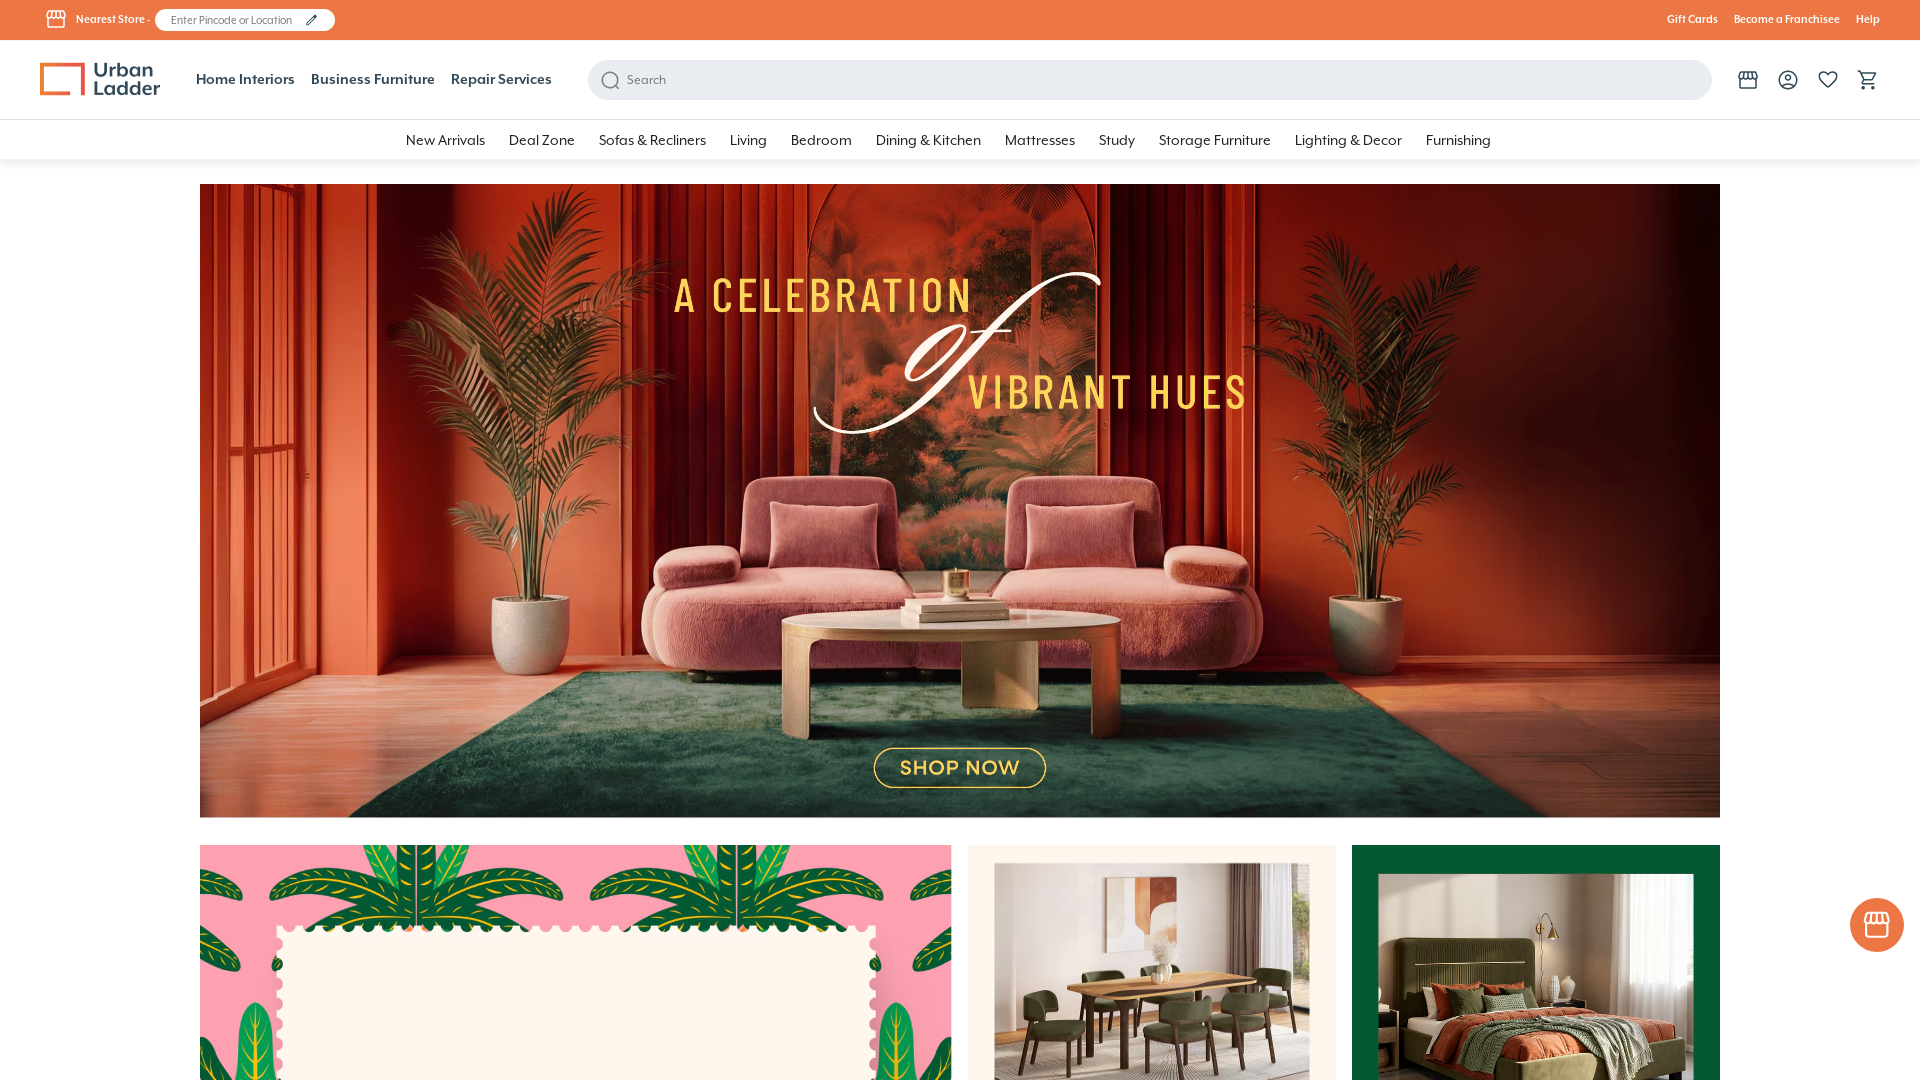

Retrieved page source content
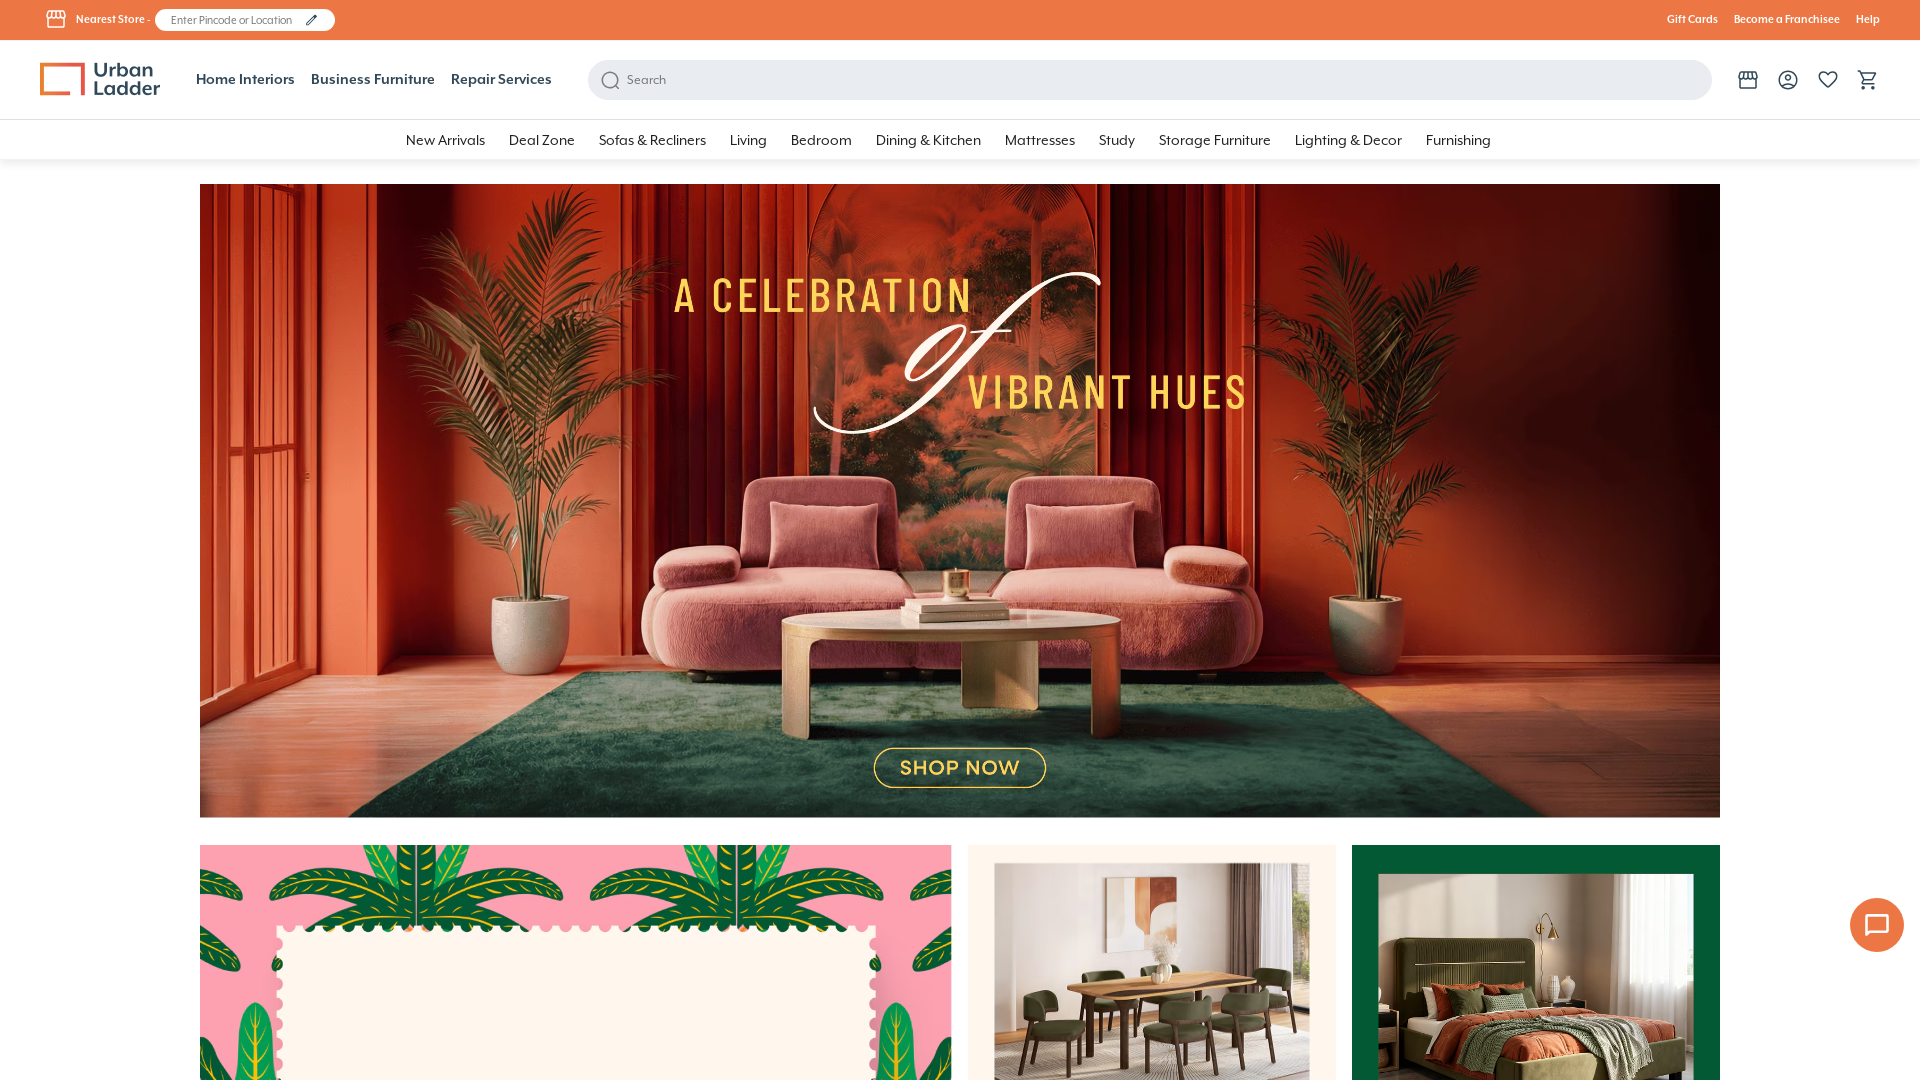

Retrieved page title
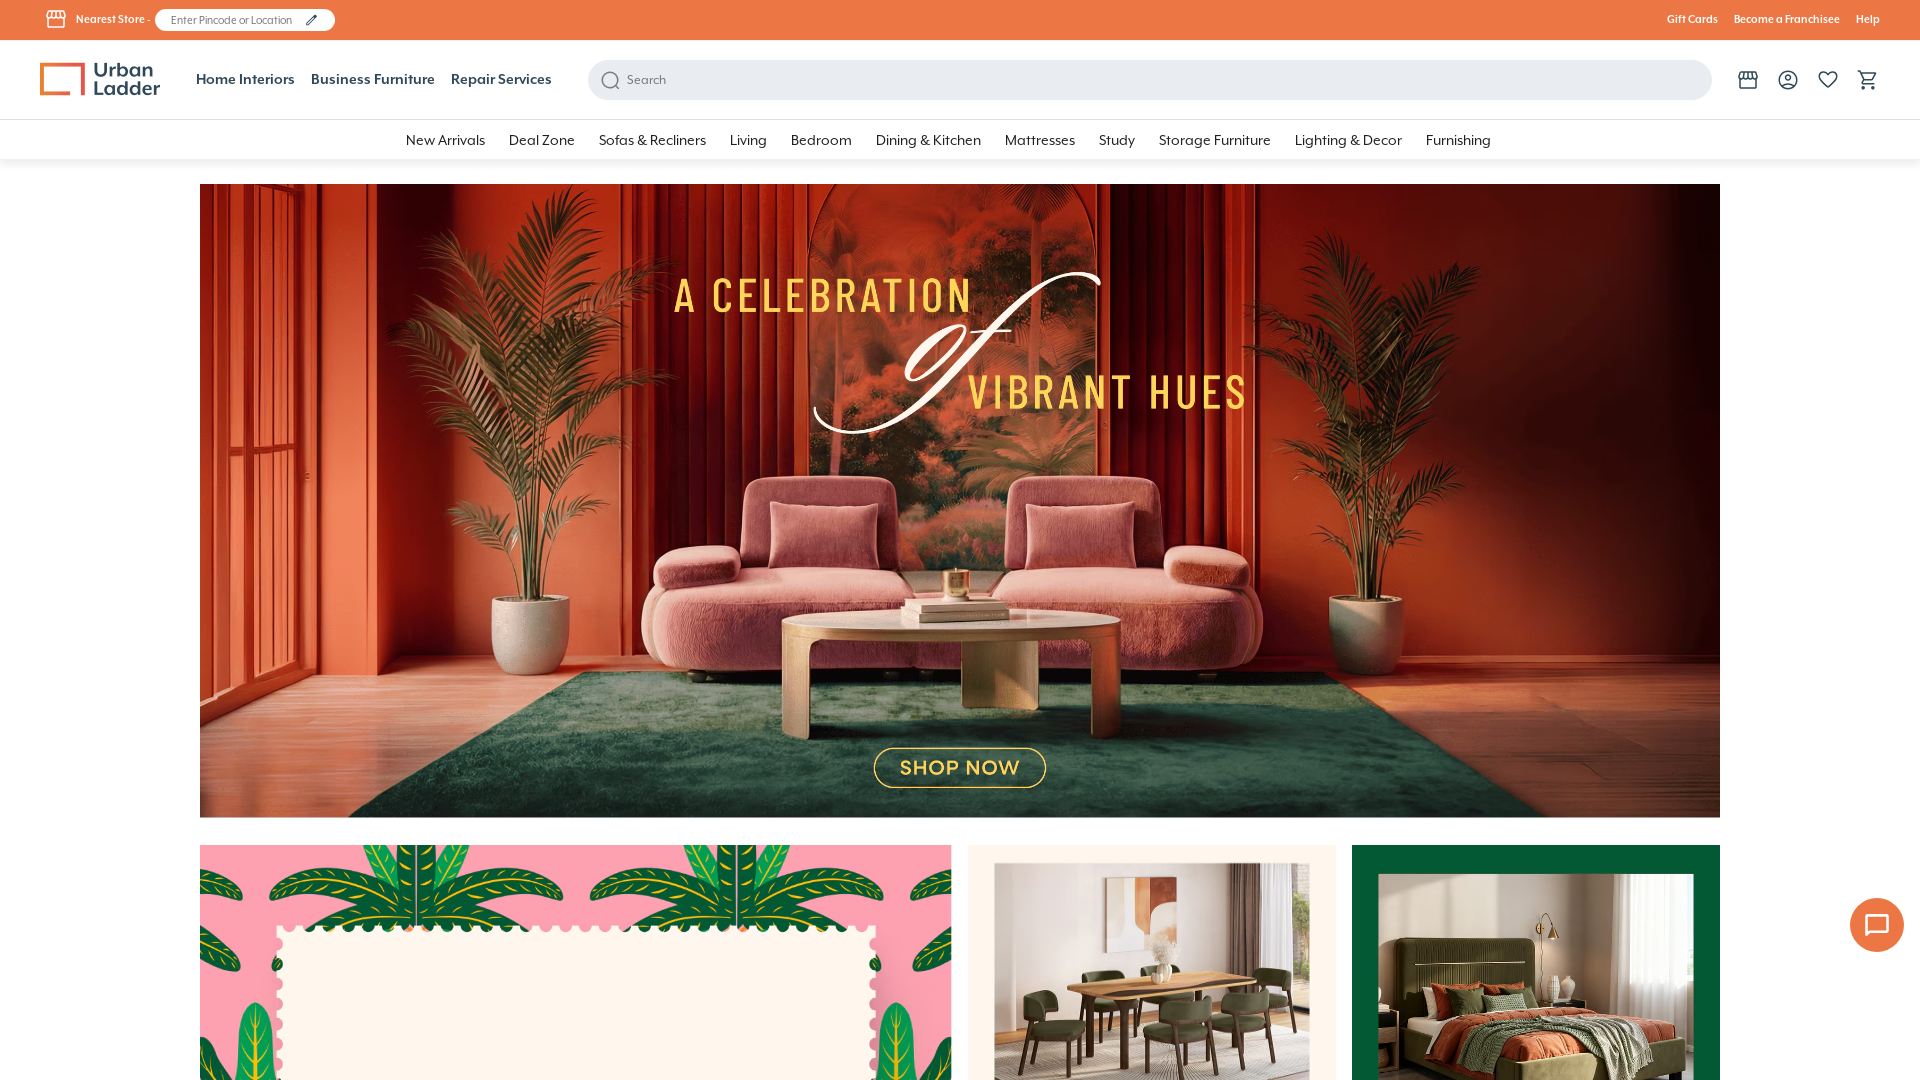

Retrieved current page URL
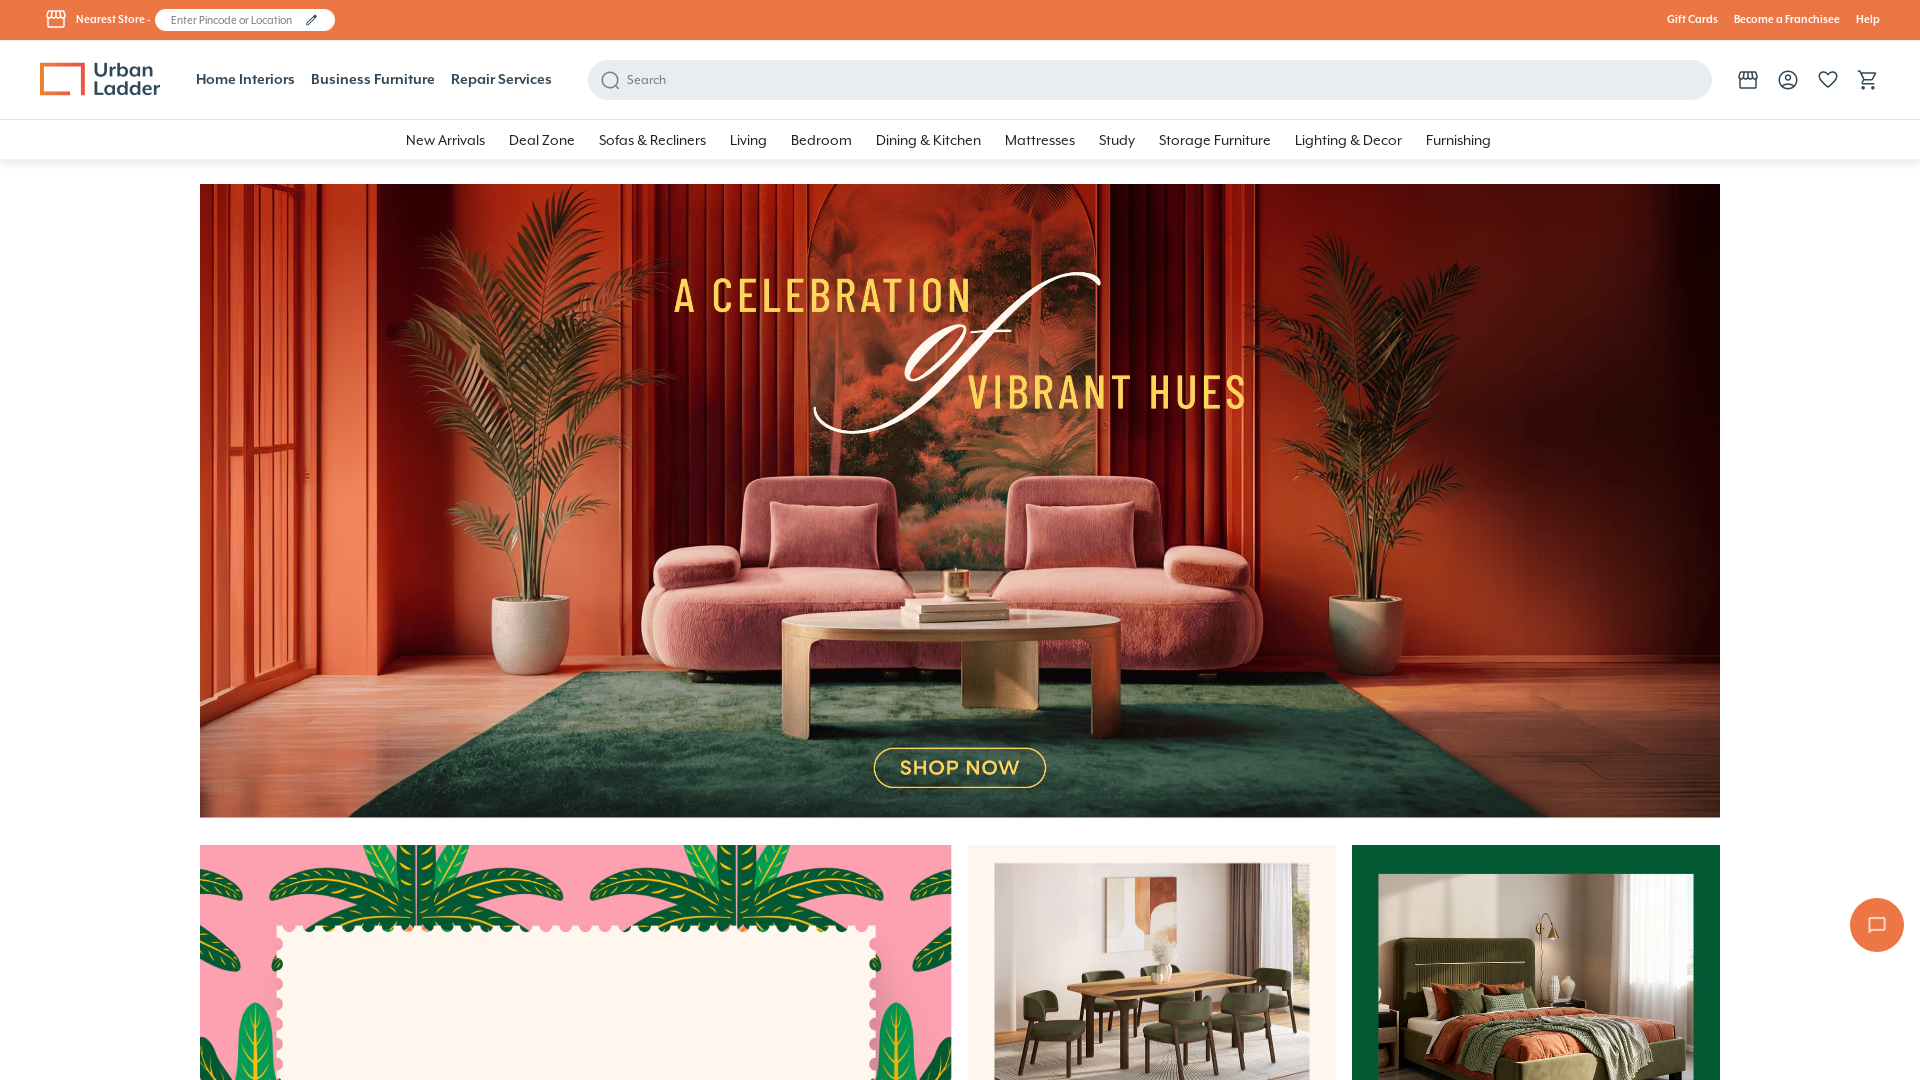

Printed page information - Title: Buy Furniture Online: Upto 70% off in this Festive Season, URL: https://www.urbanladder.com/
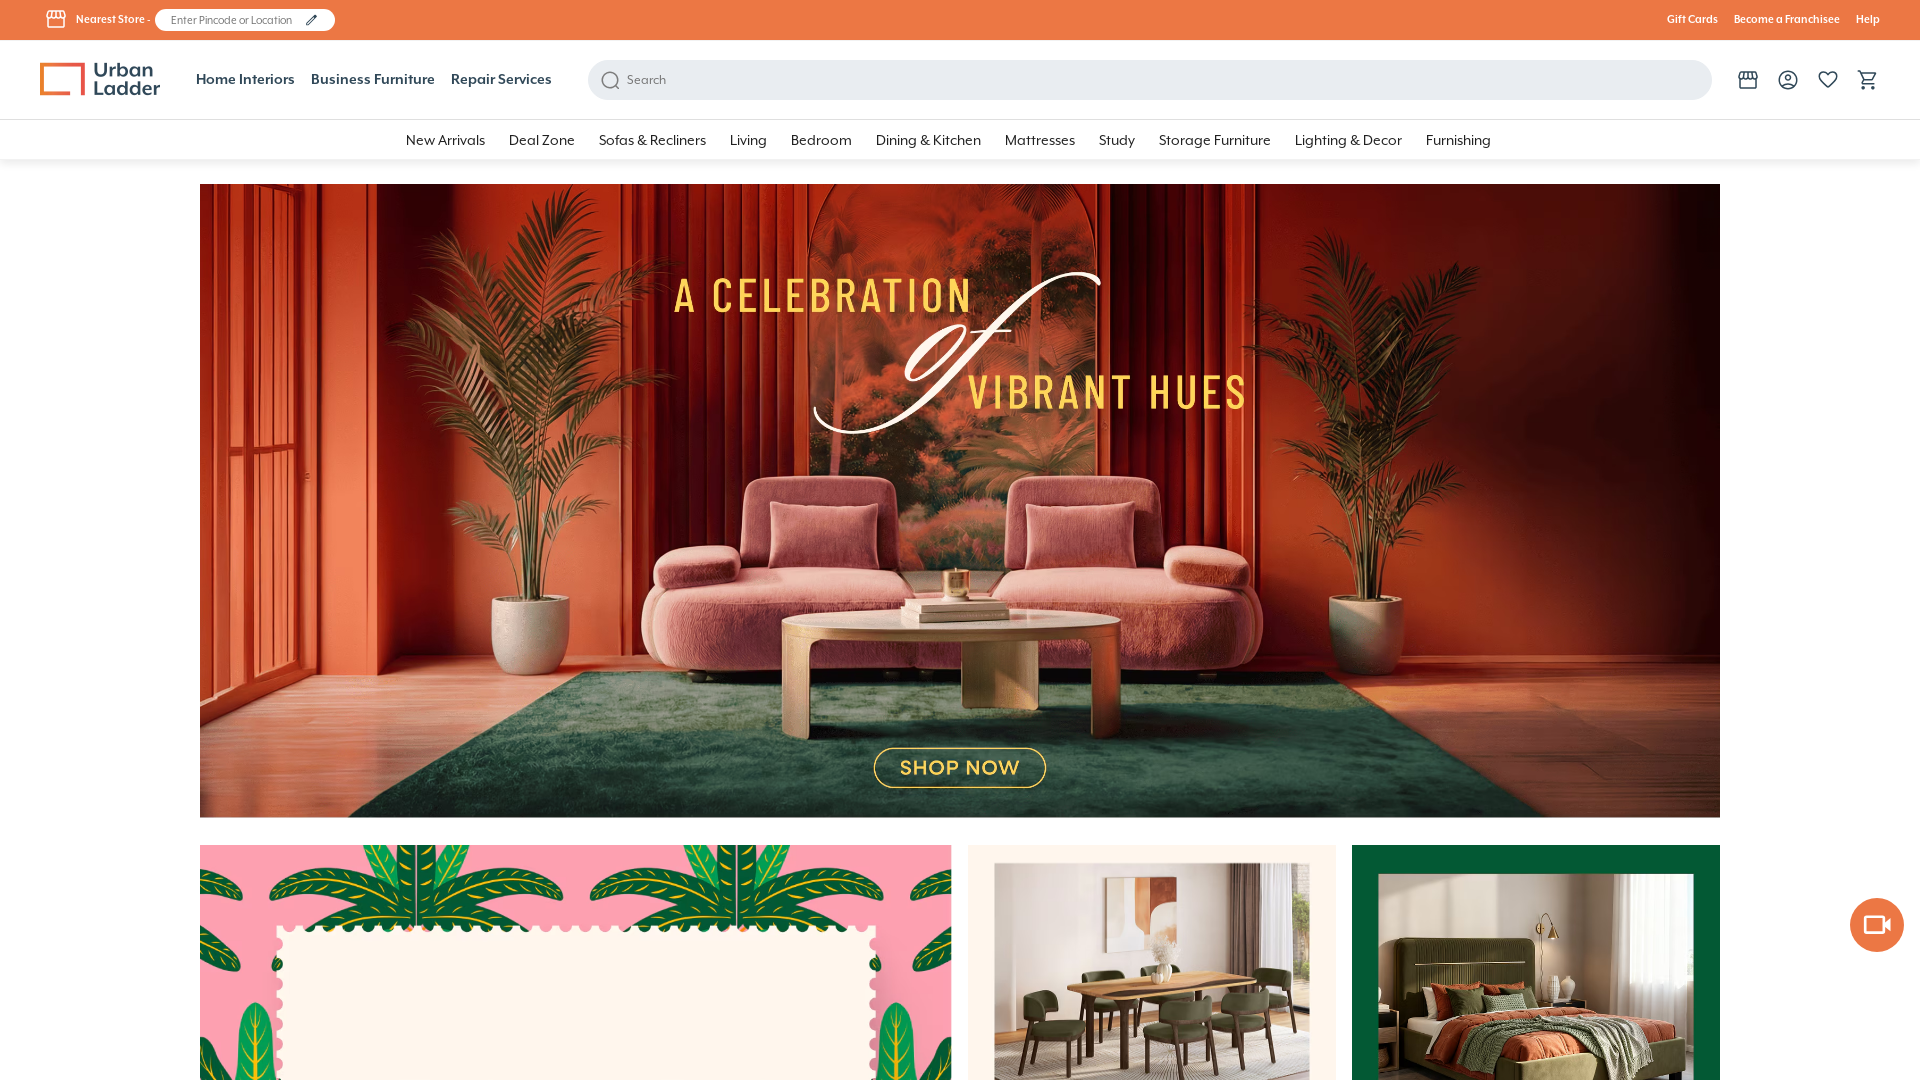

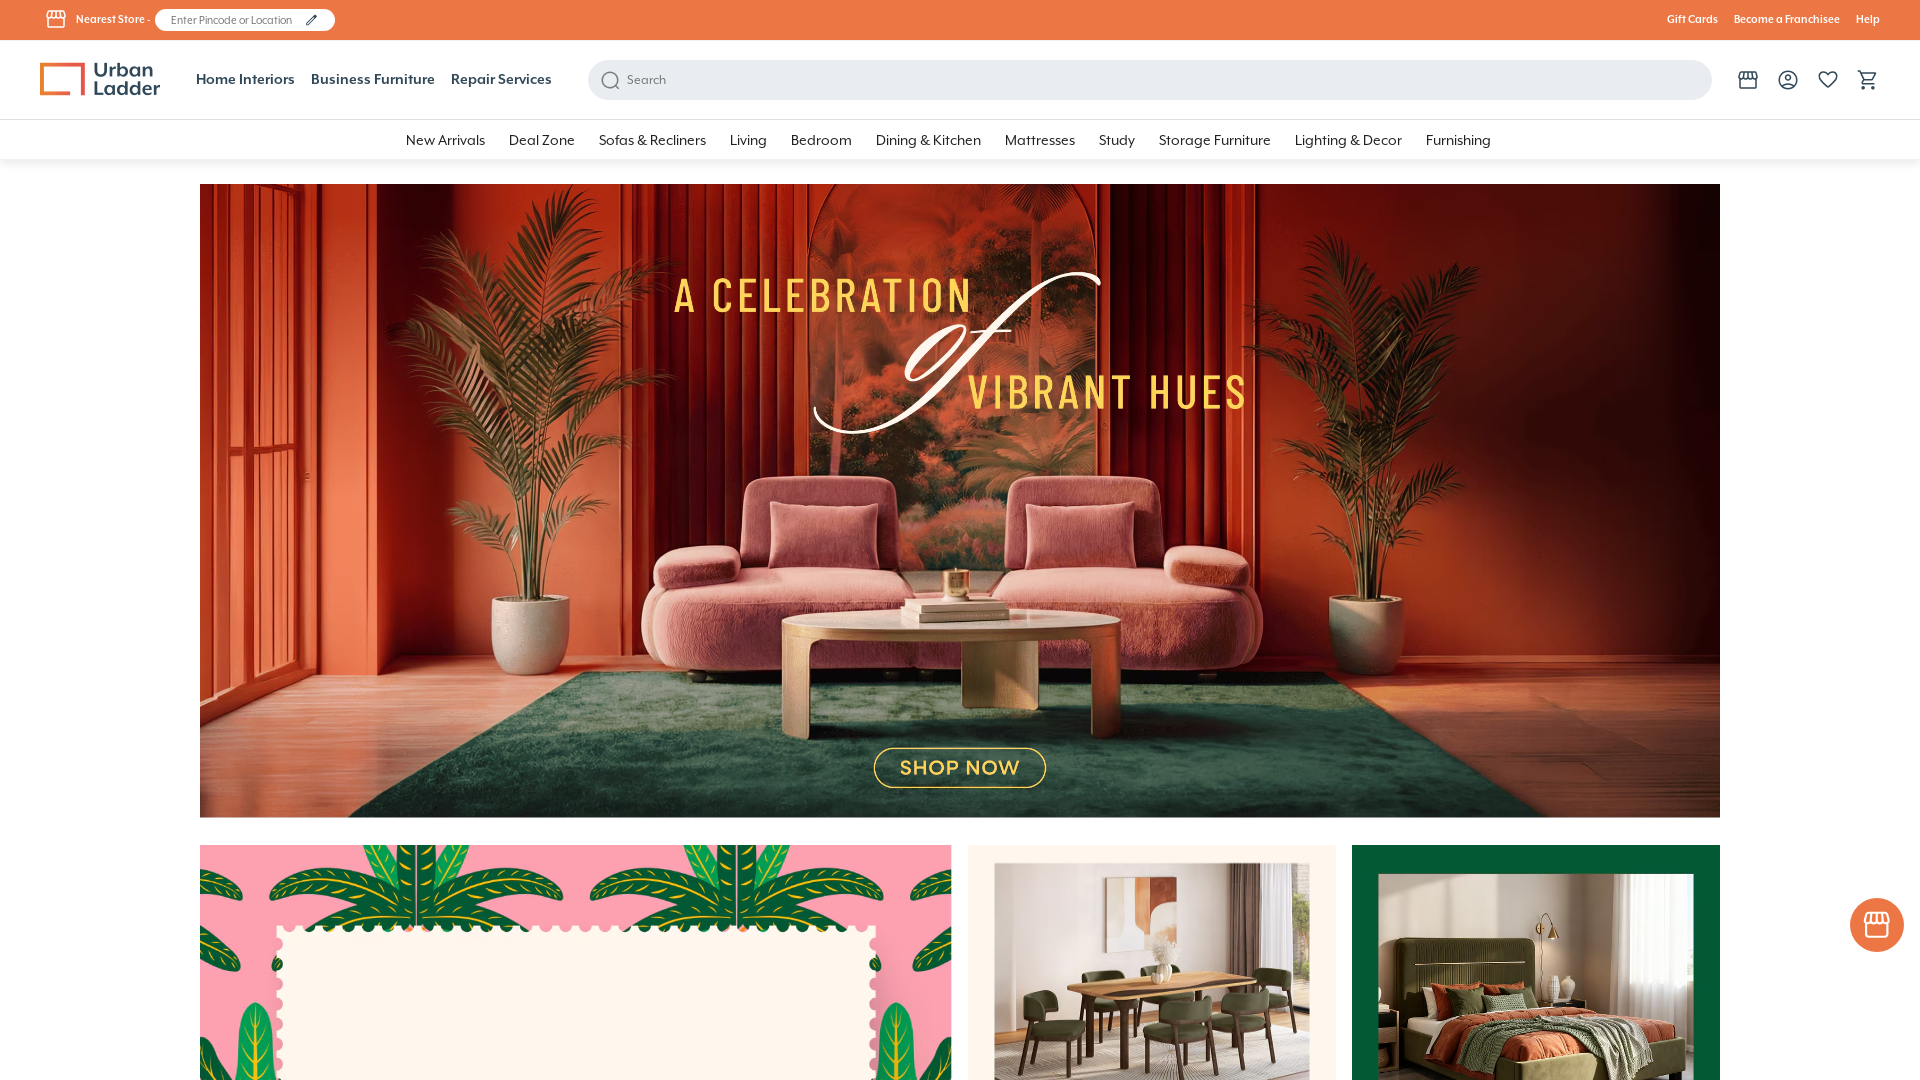